Tests email confirmation validation by entering mismatched confirmation email

Starting URL: https://alada.vn/tai-khoan/dang-ky.html

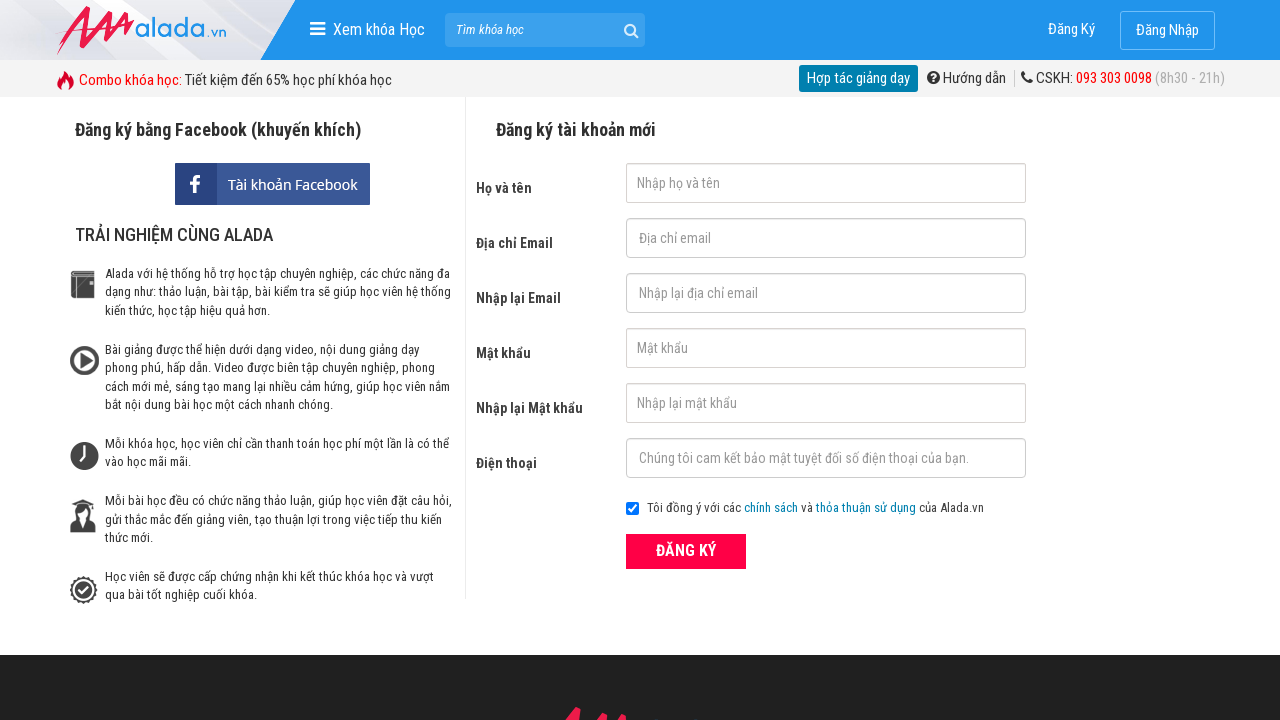

Filled first name field with 'Nguyễn Văn A' on //input[@id='txtFirstname']
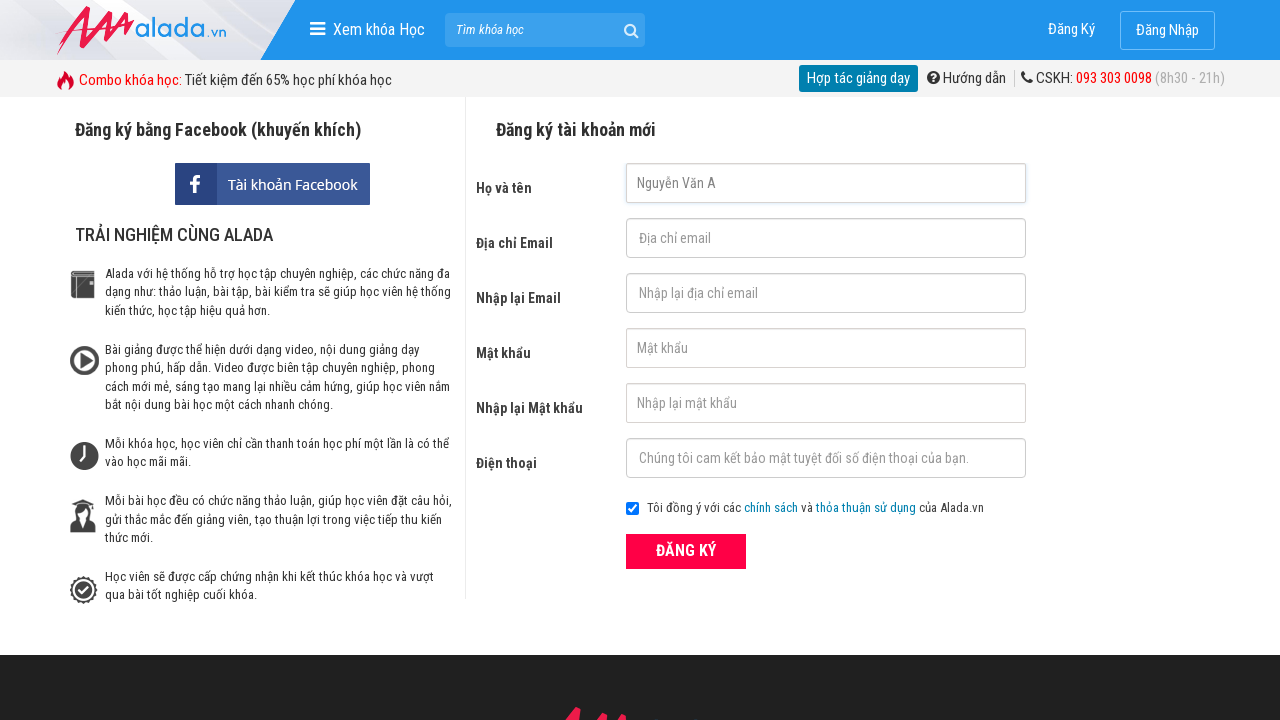

Filled email field with 'nguyenvana@gmail.com' on //input[@id='txtEmail']
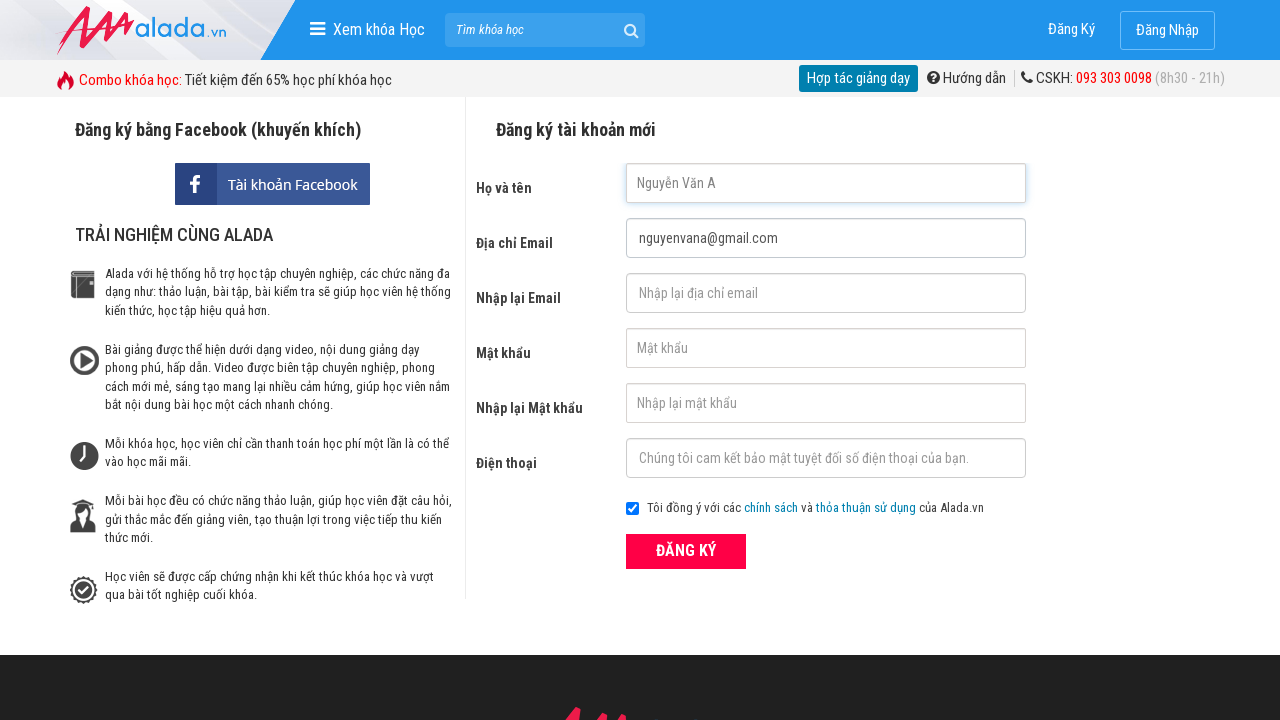

Filled confirmation email field with mismatched email 'nguyenvan@gmail.com' on //input[@id='txtCEmail']
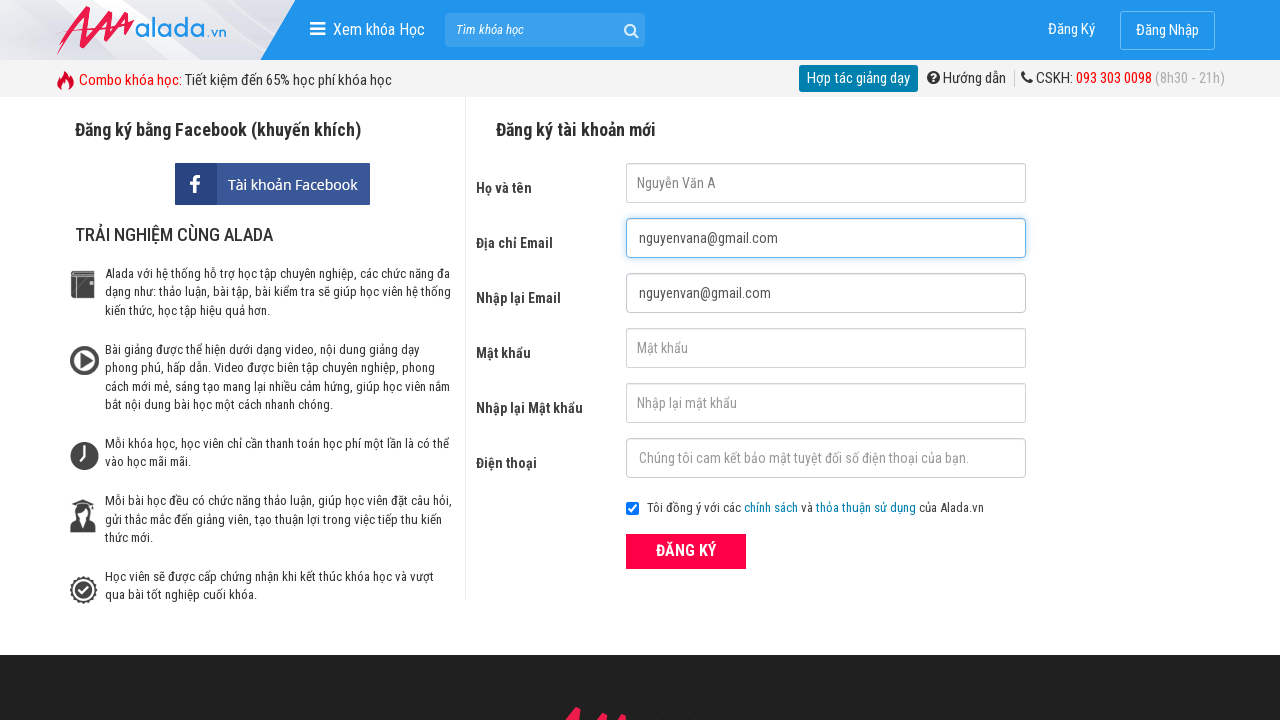

Filled password field with 'abc123' on //input[@id='txtPassword']
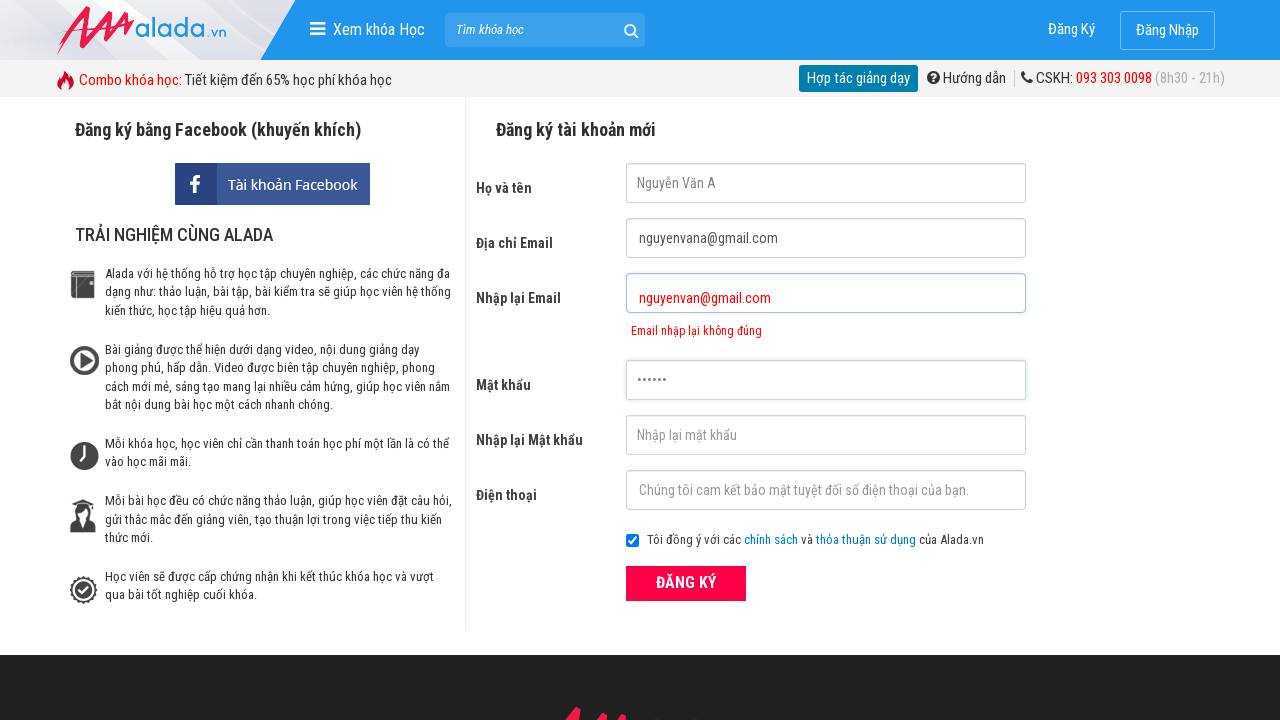

Filled confirm password field with 'abc123' on //input[@id='txtCPassword']
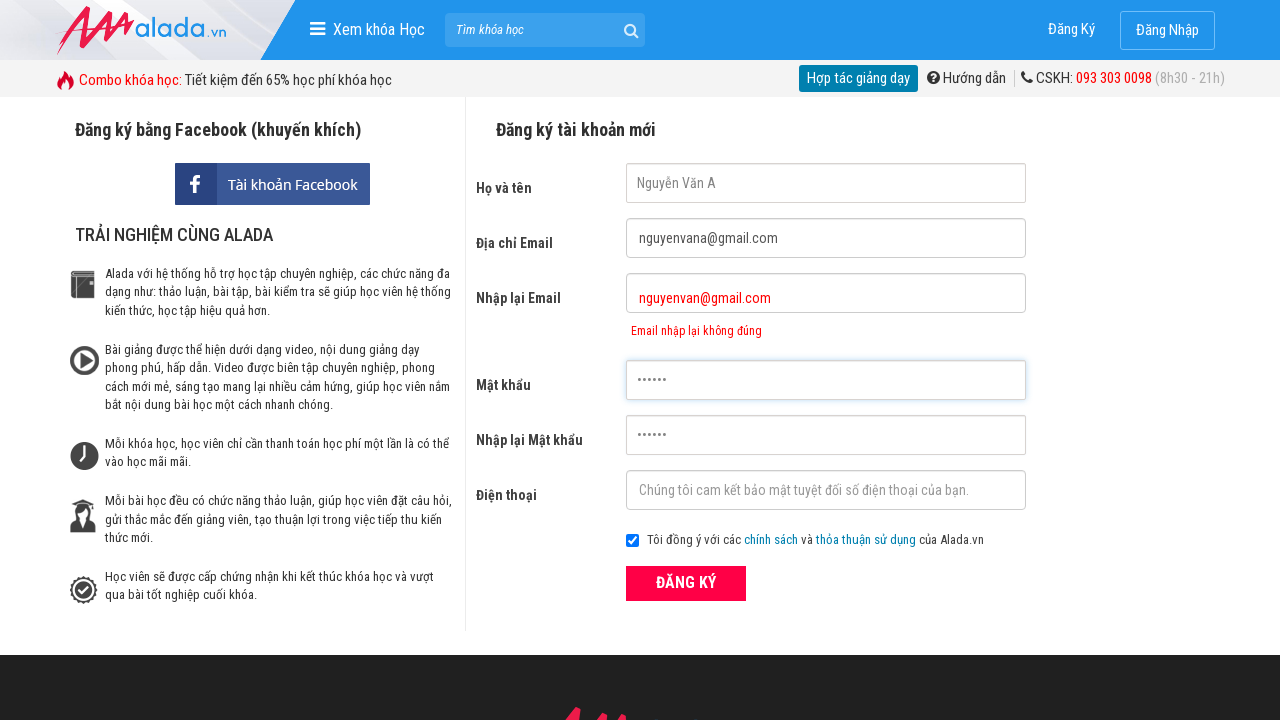

Filled phone field with '0998639863' on //input[@id='txtPhone']
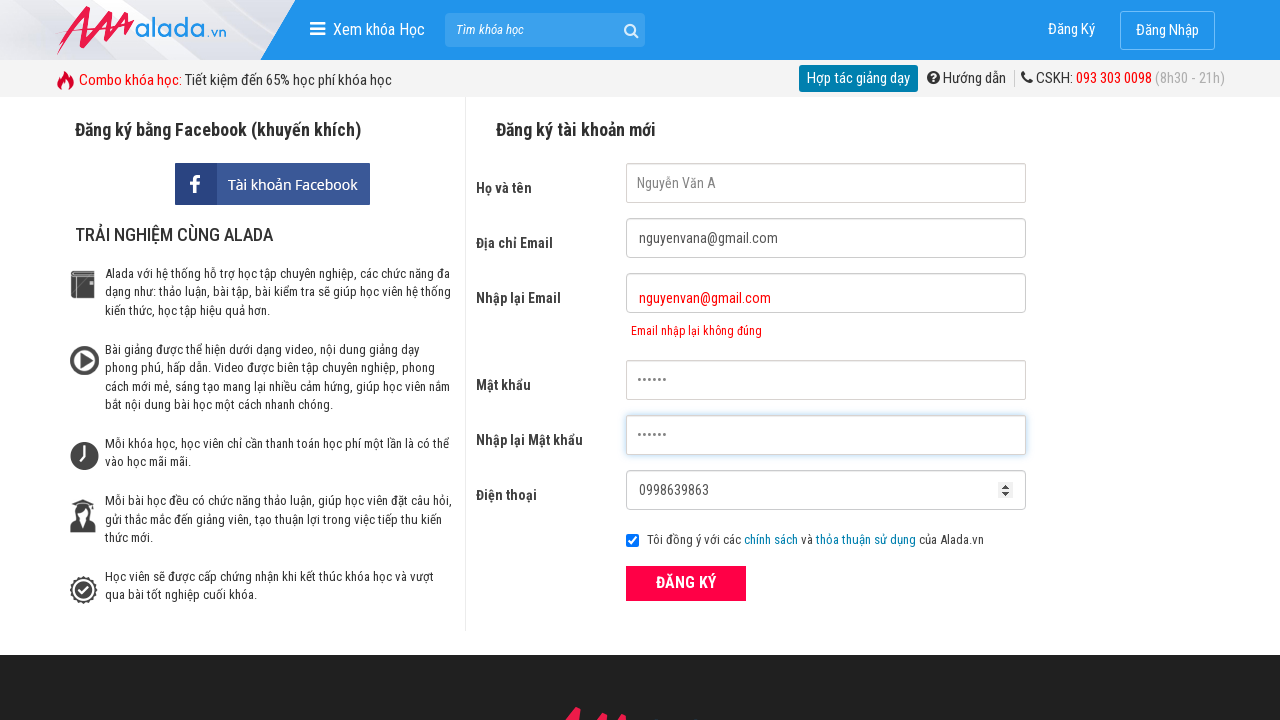

Clicked submit button to register at (686, 583) on xpath=//div[@class='field_btn']//button[@type='submit']
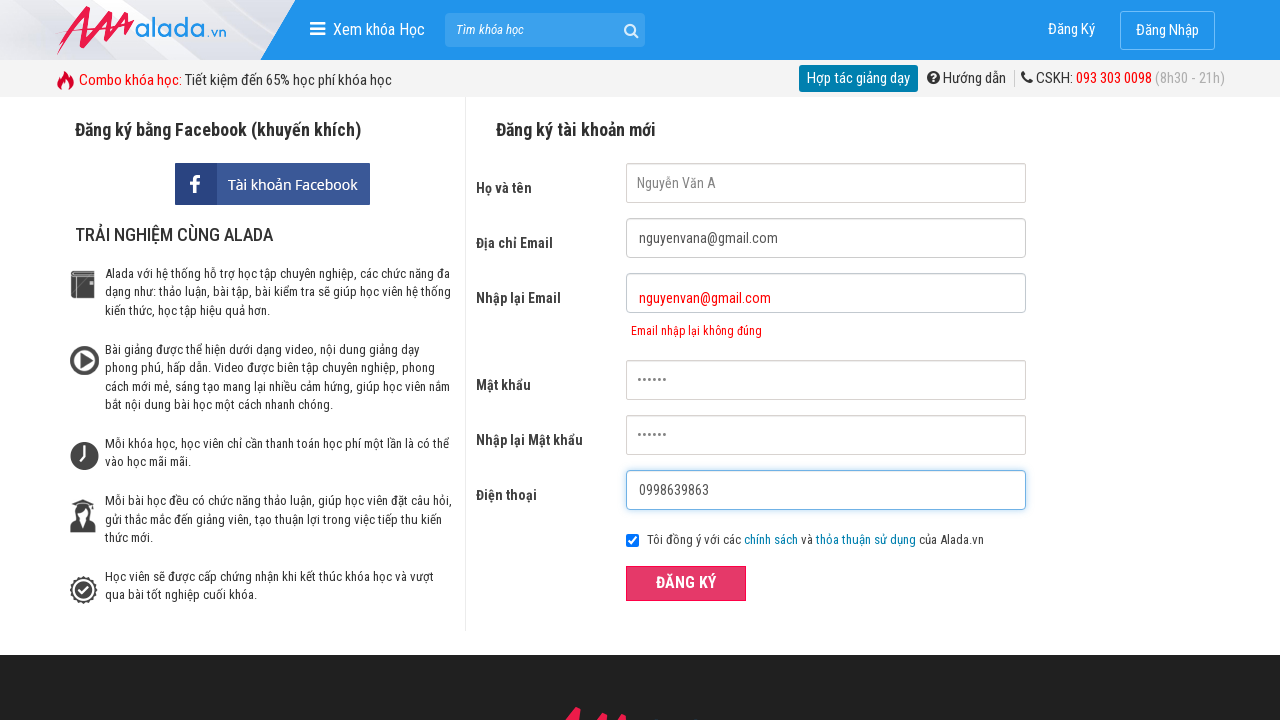

Email confirmation error message appeared
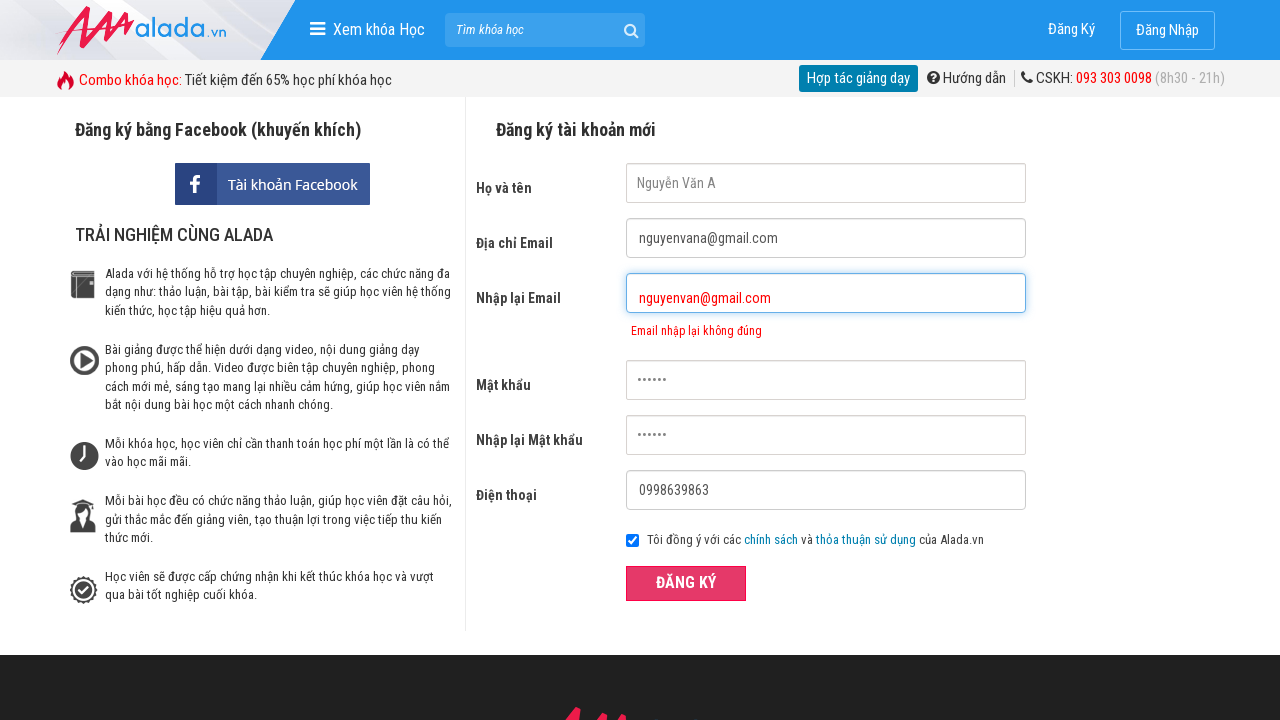

Verified error message 'Email nhập lại không đúng' is displayed
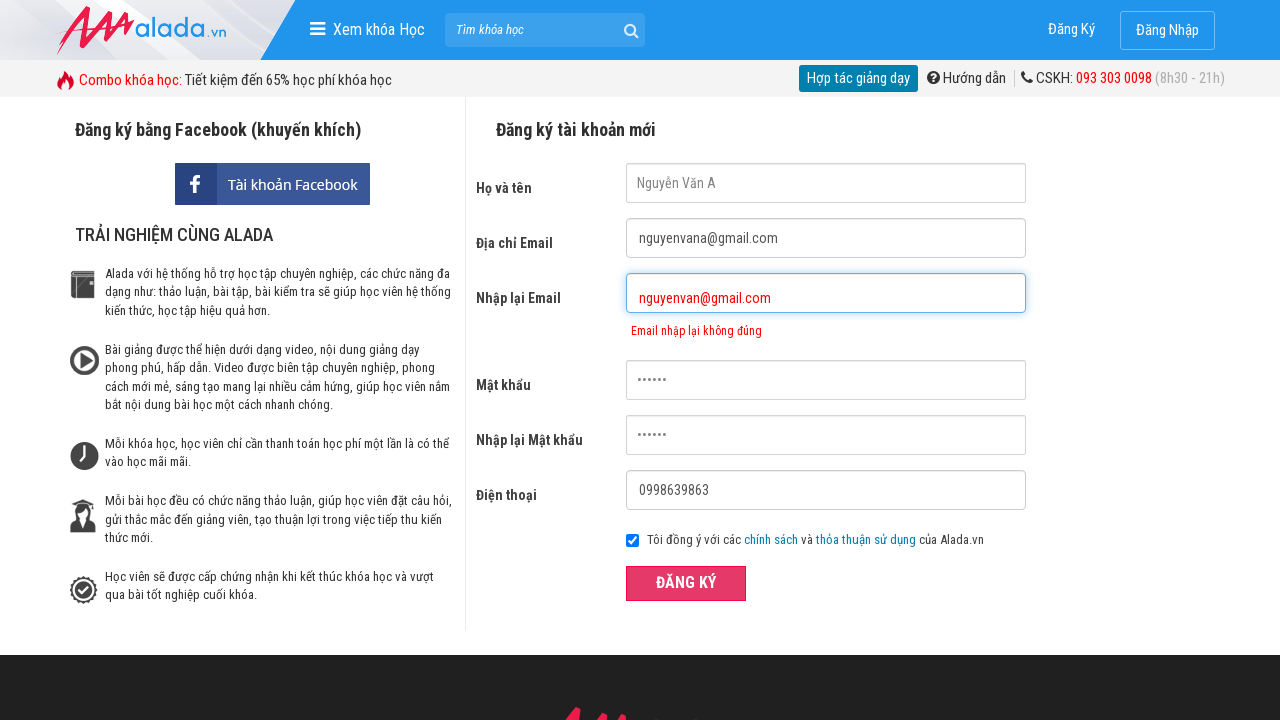

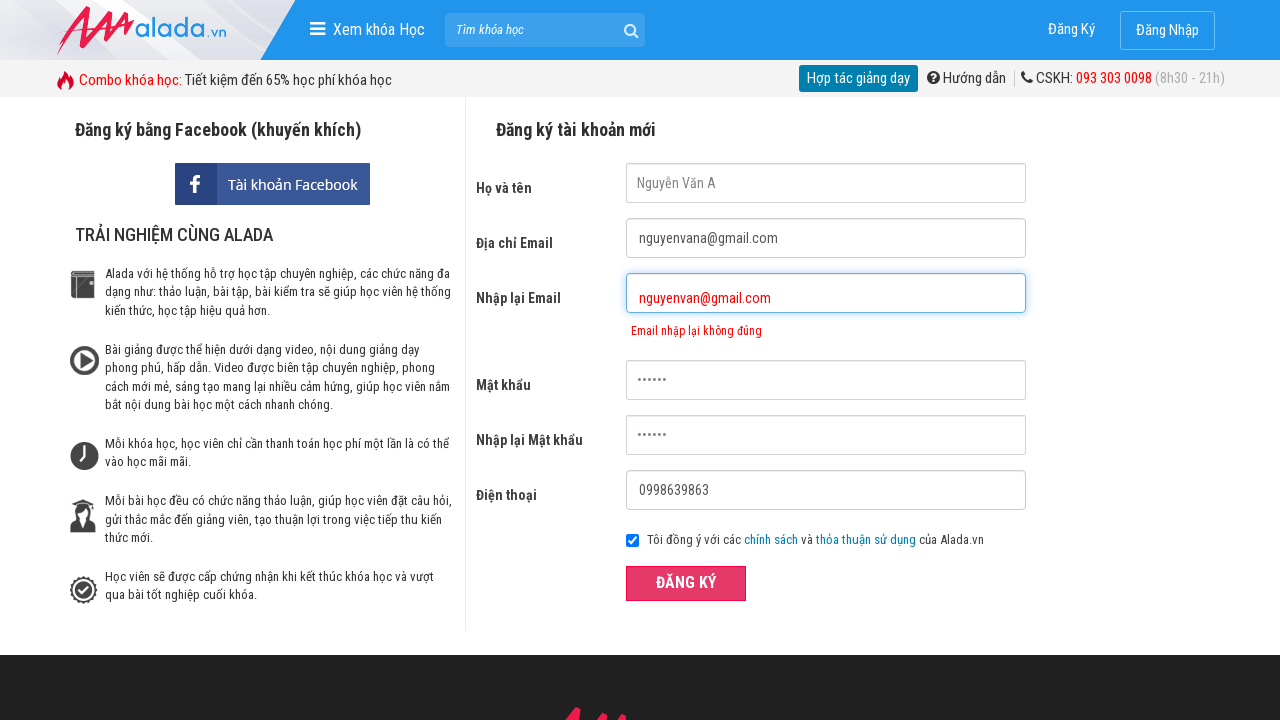